Tests adding specific grocery items (Cucumber, Broccoli, Beetroot) to cart by iterating through product listings and clicking the "Add to Cart" button for matching items.

Starting URL: https://rahulshettyacademy.com/seleniumPractise/

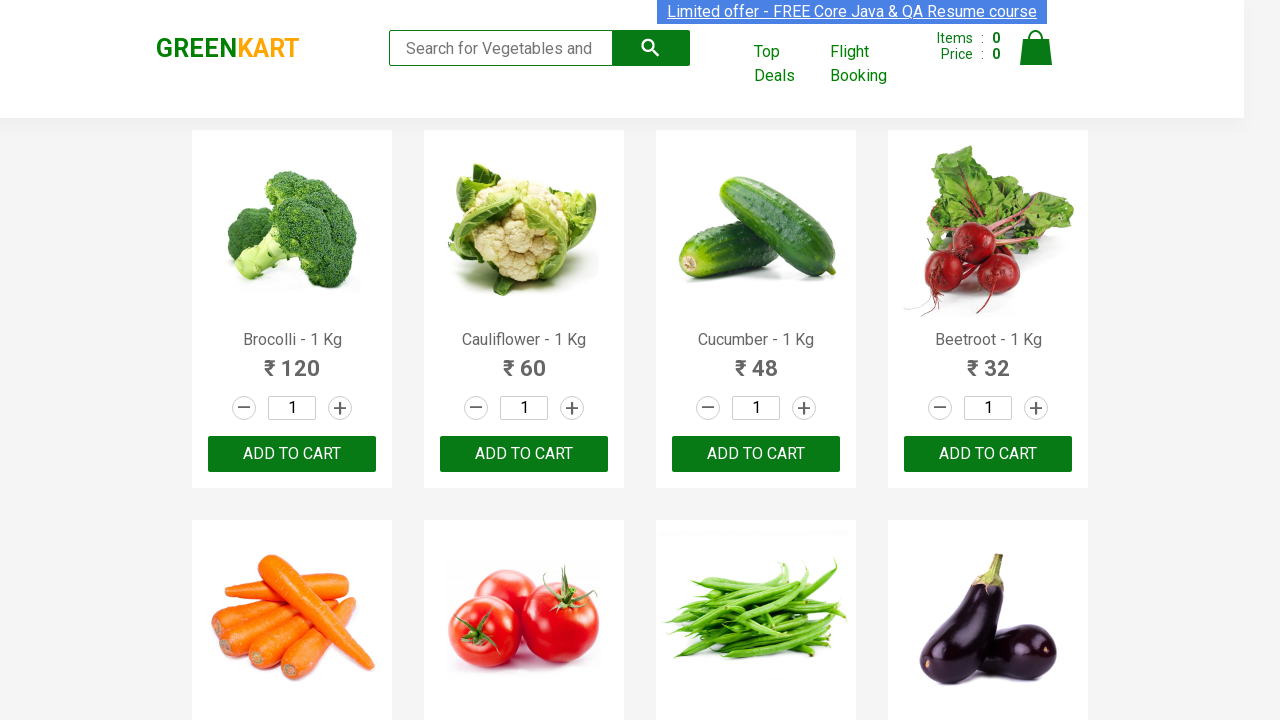

Waited for product listings to load
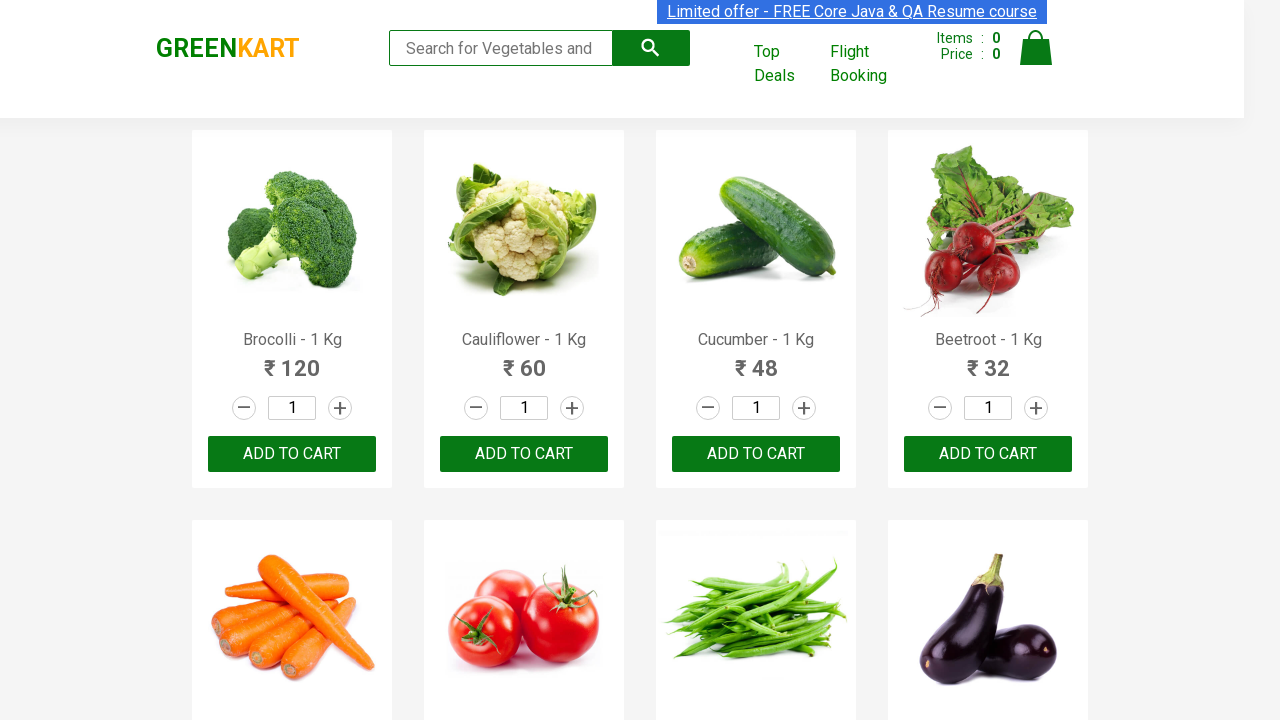

Retrieved all product name elements from the page
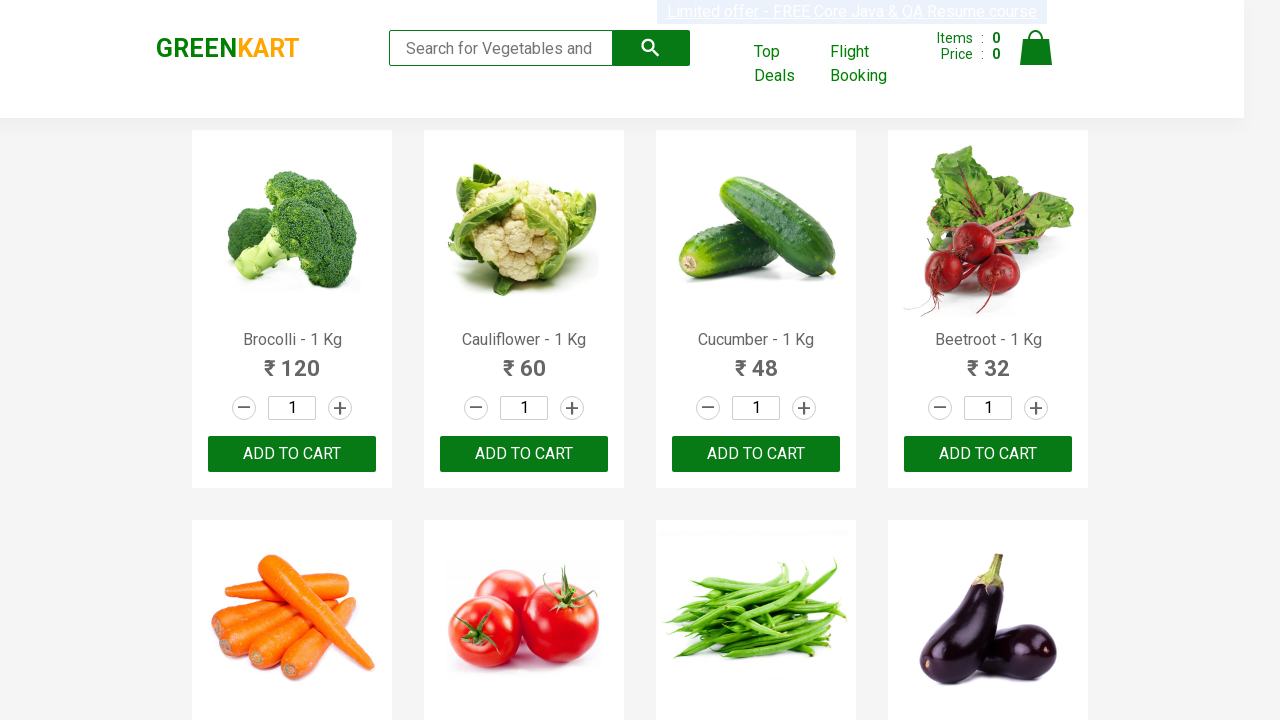

Added 'Brocolli' to cart (1/3 items) at (292, 454) on xpath=//div[@class='product-action']/button >> nth=0
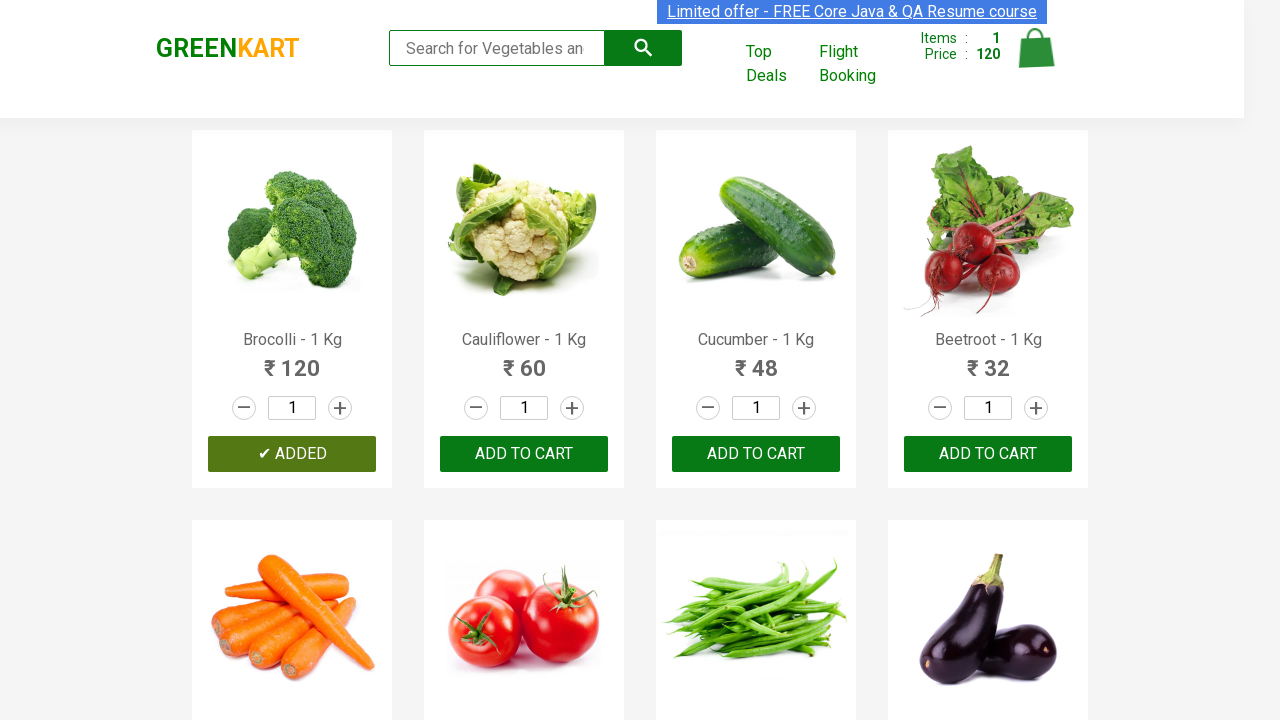

Added 'Cucumber' to cart (2/3 items) at (756, 454) on xpath=//div[@class='product-action']/button >> nth=2
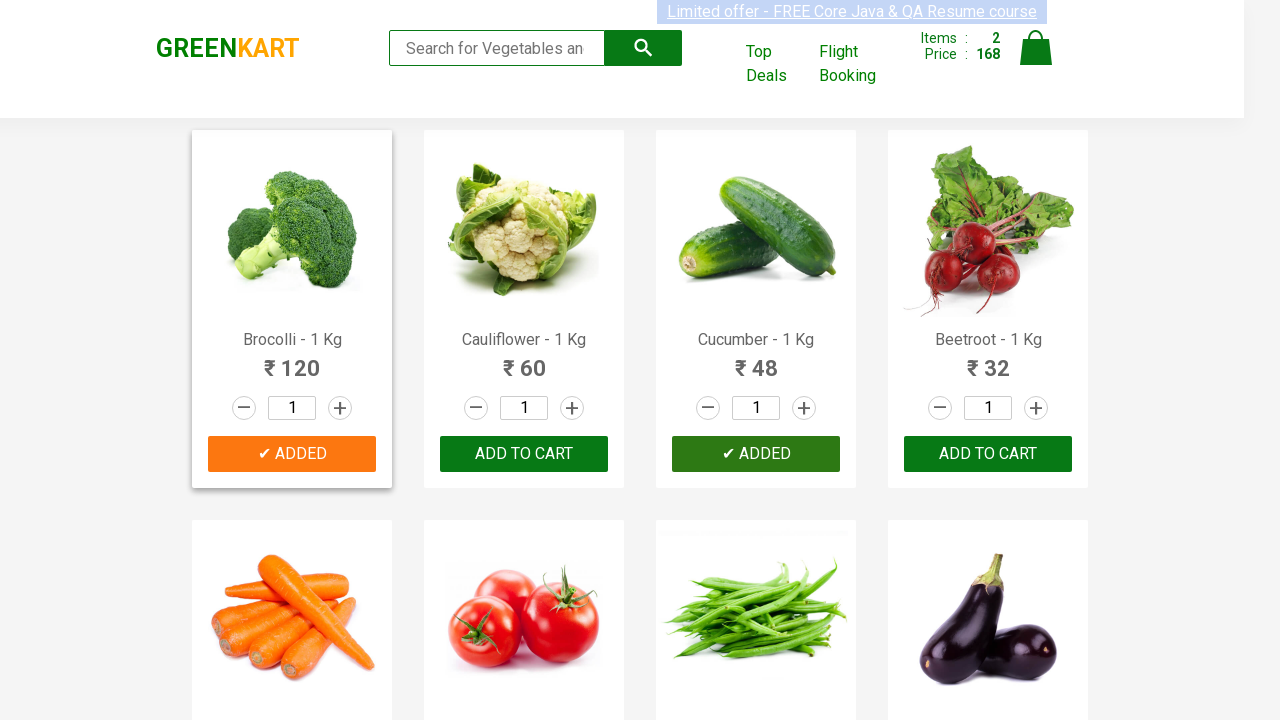

Added 'Beetroot' to cart (3/3 items) at (988, 454) on xpath=//div[@class='product-action']/button >> nth=3
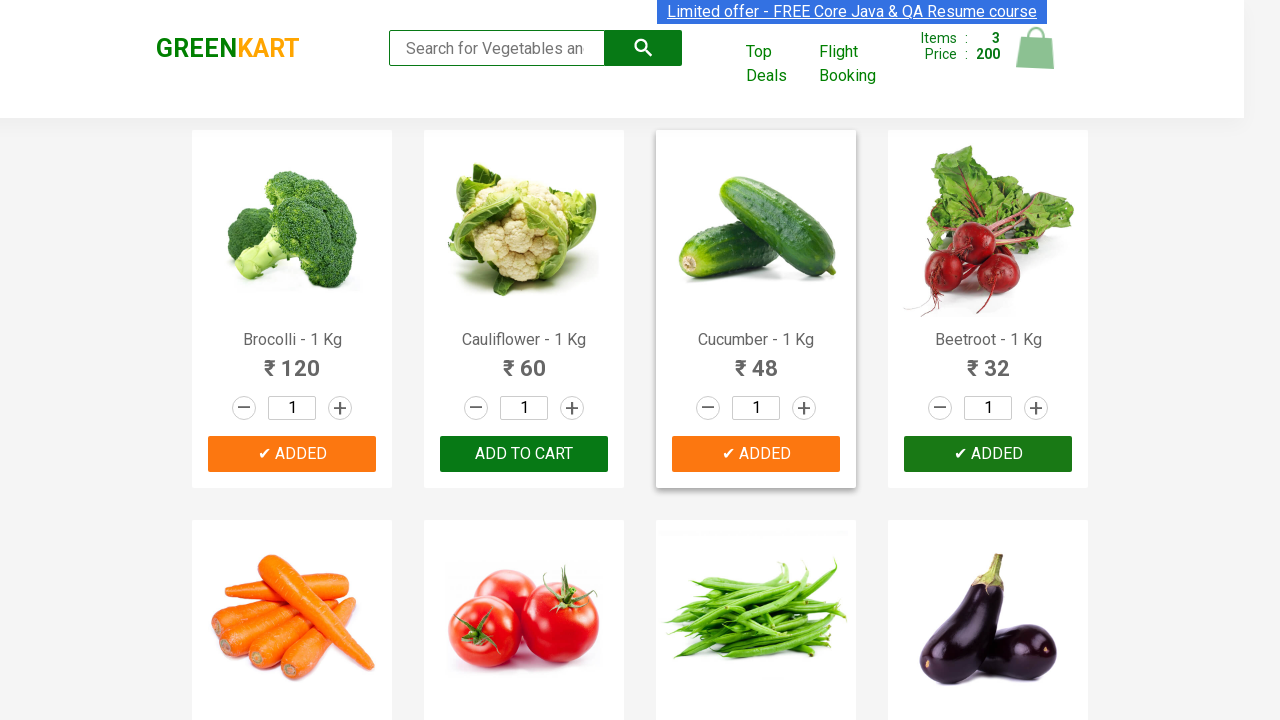

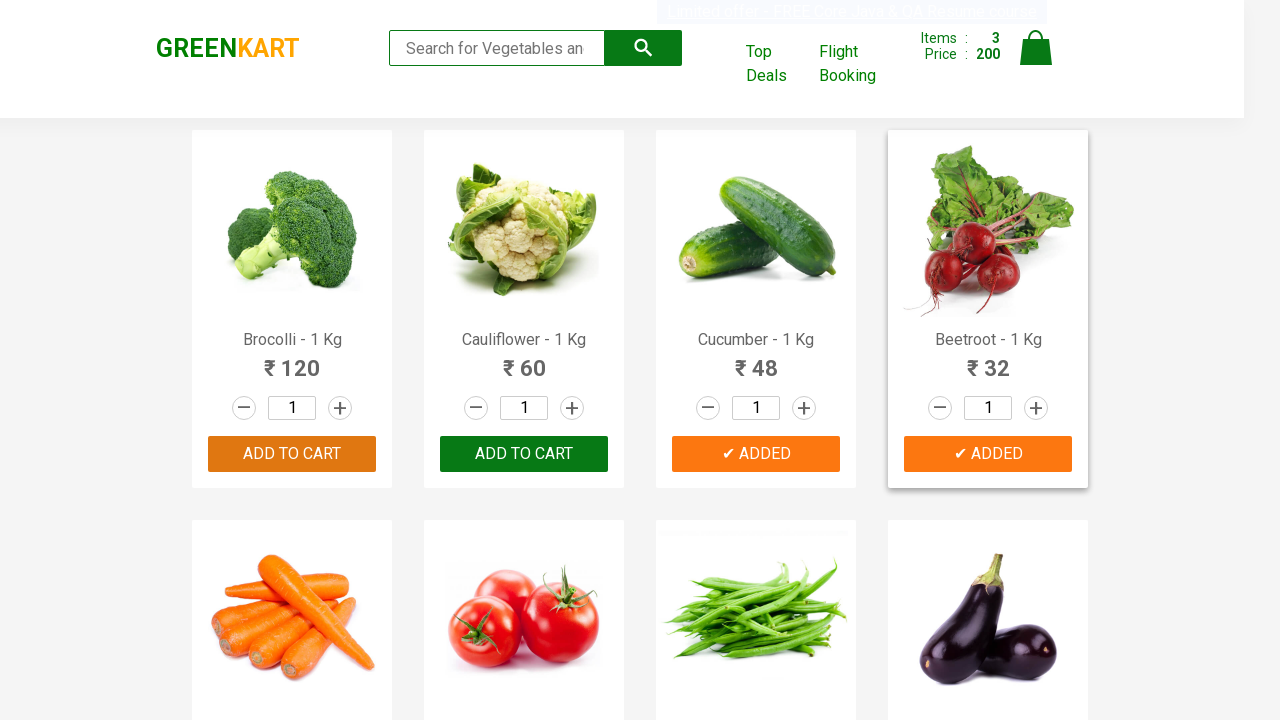